Verifies that the Personal Account tab button exists on the authorization form

Starting URL: https://b2c.passport.rt.ru

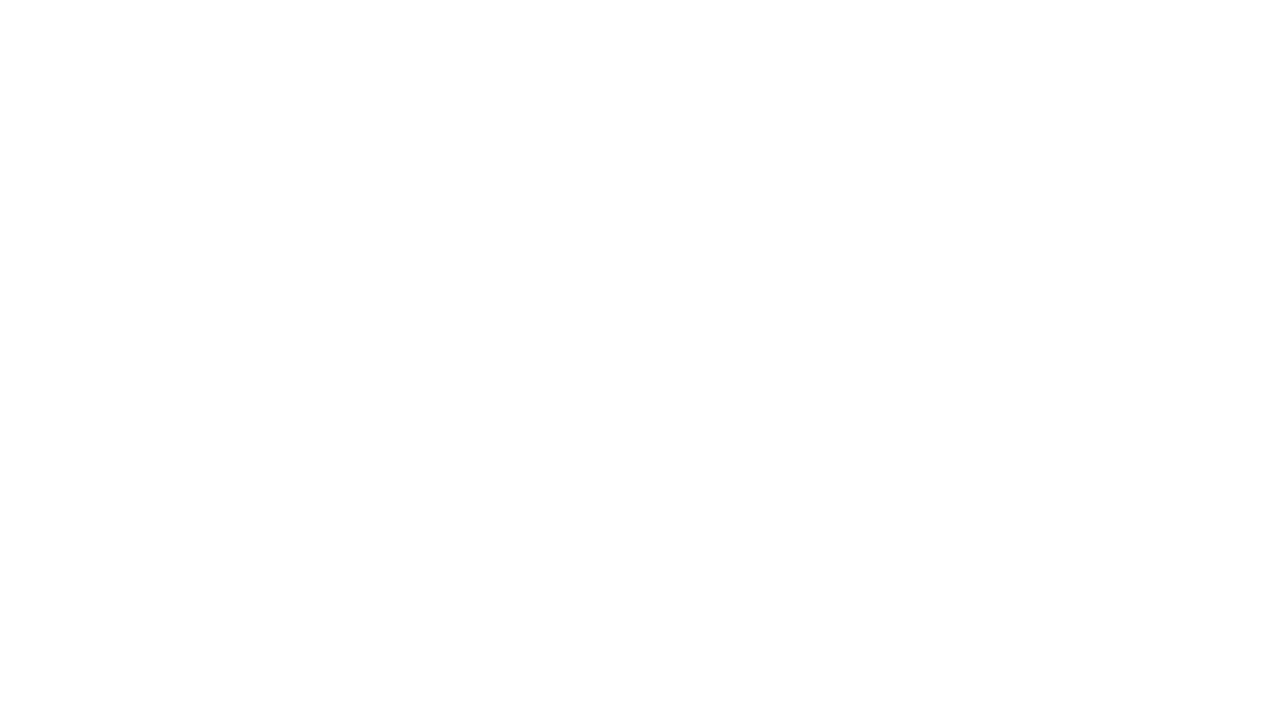

Waited for page to load with networkidle state
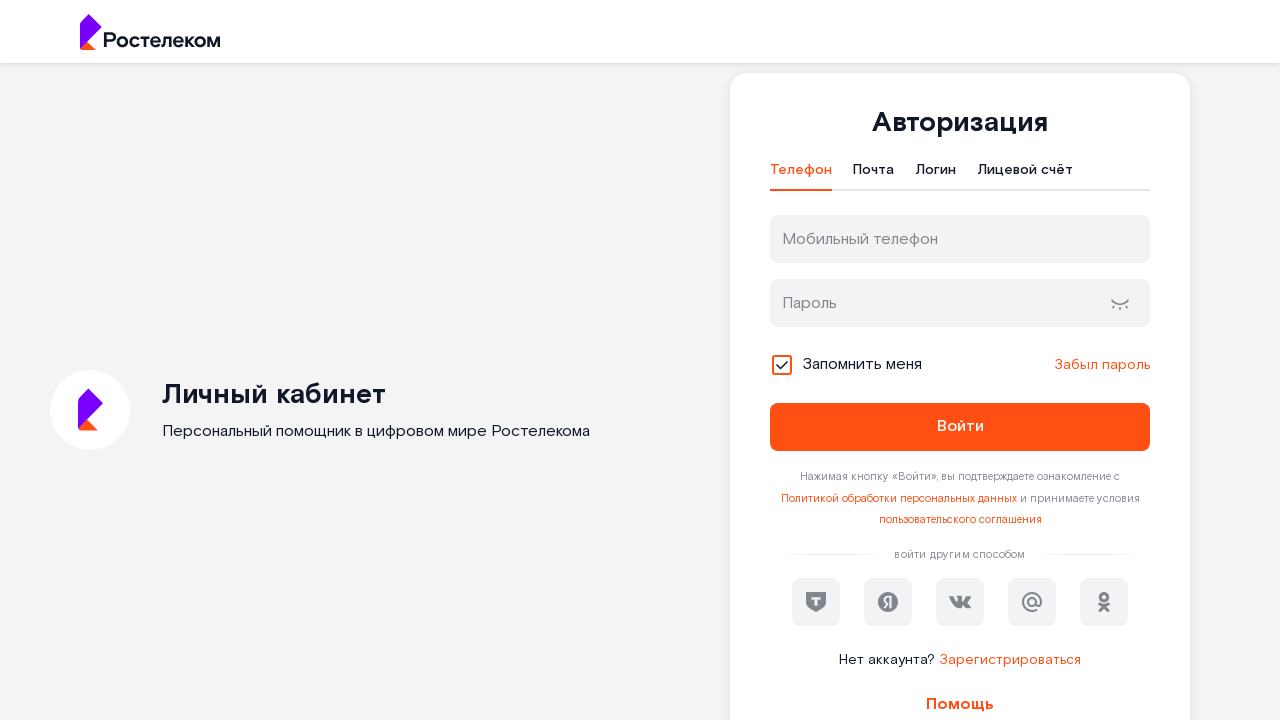

Personal Account tab button found on authorization form
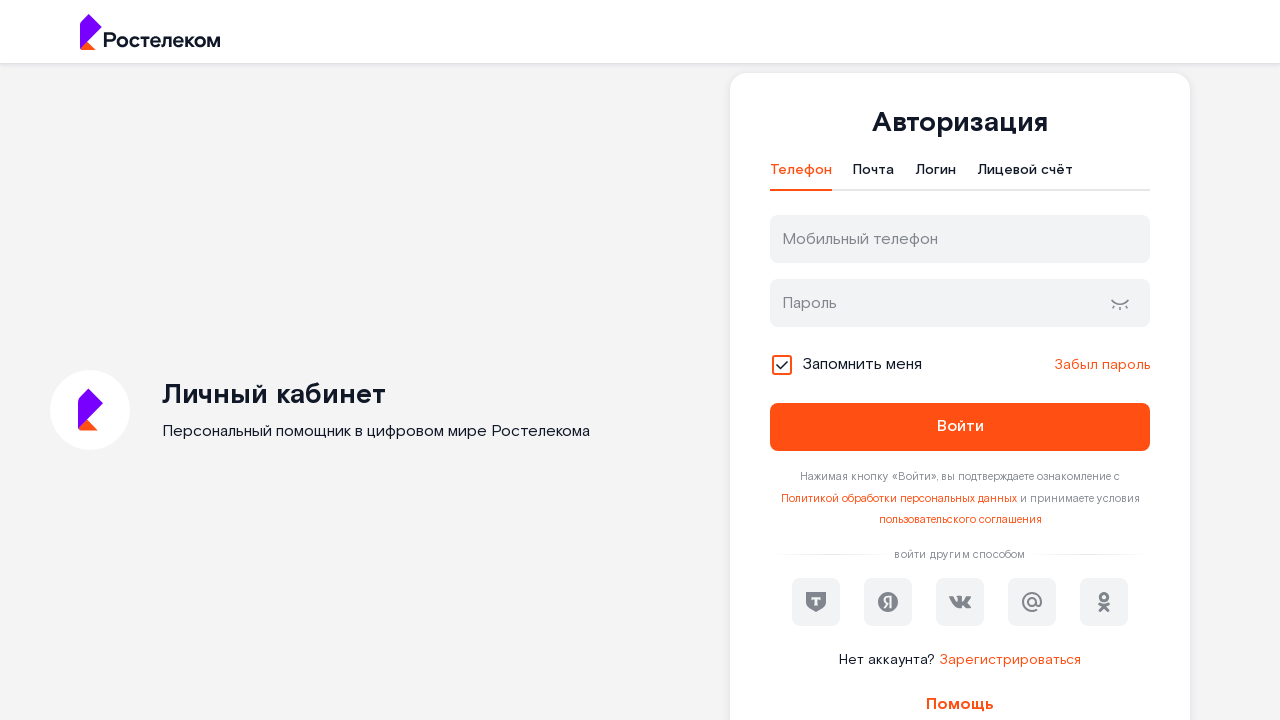

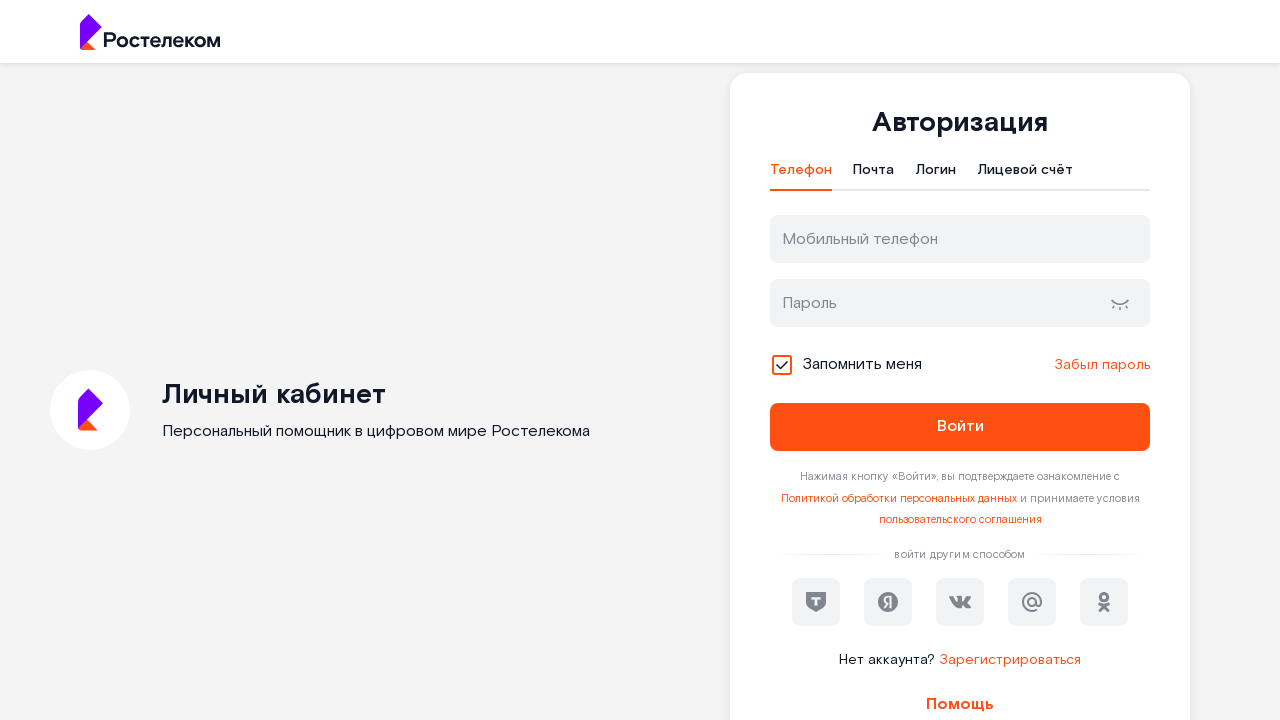